Navigates to the leaftaps application main page, maximizes the browser window, and retrieves the page title.

Starting URL: http://leaftaps.com/opentaps/control/main

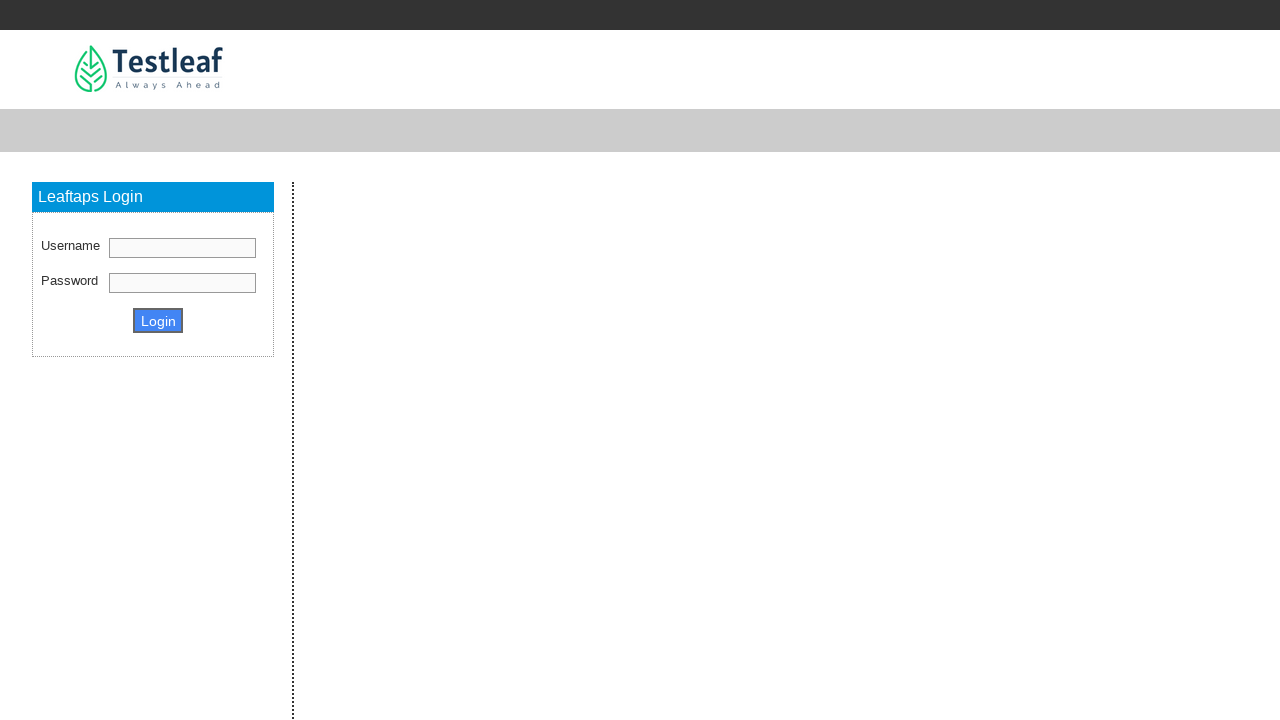

Set browser viewport to 1920x1080
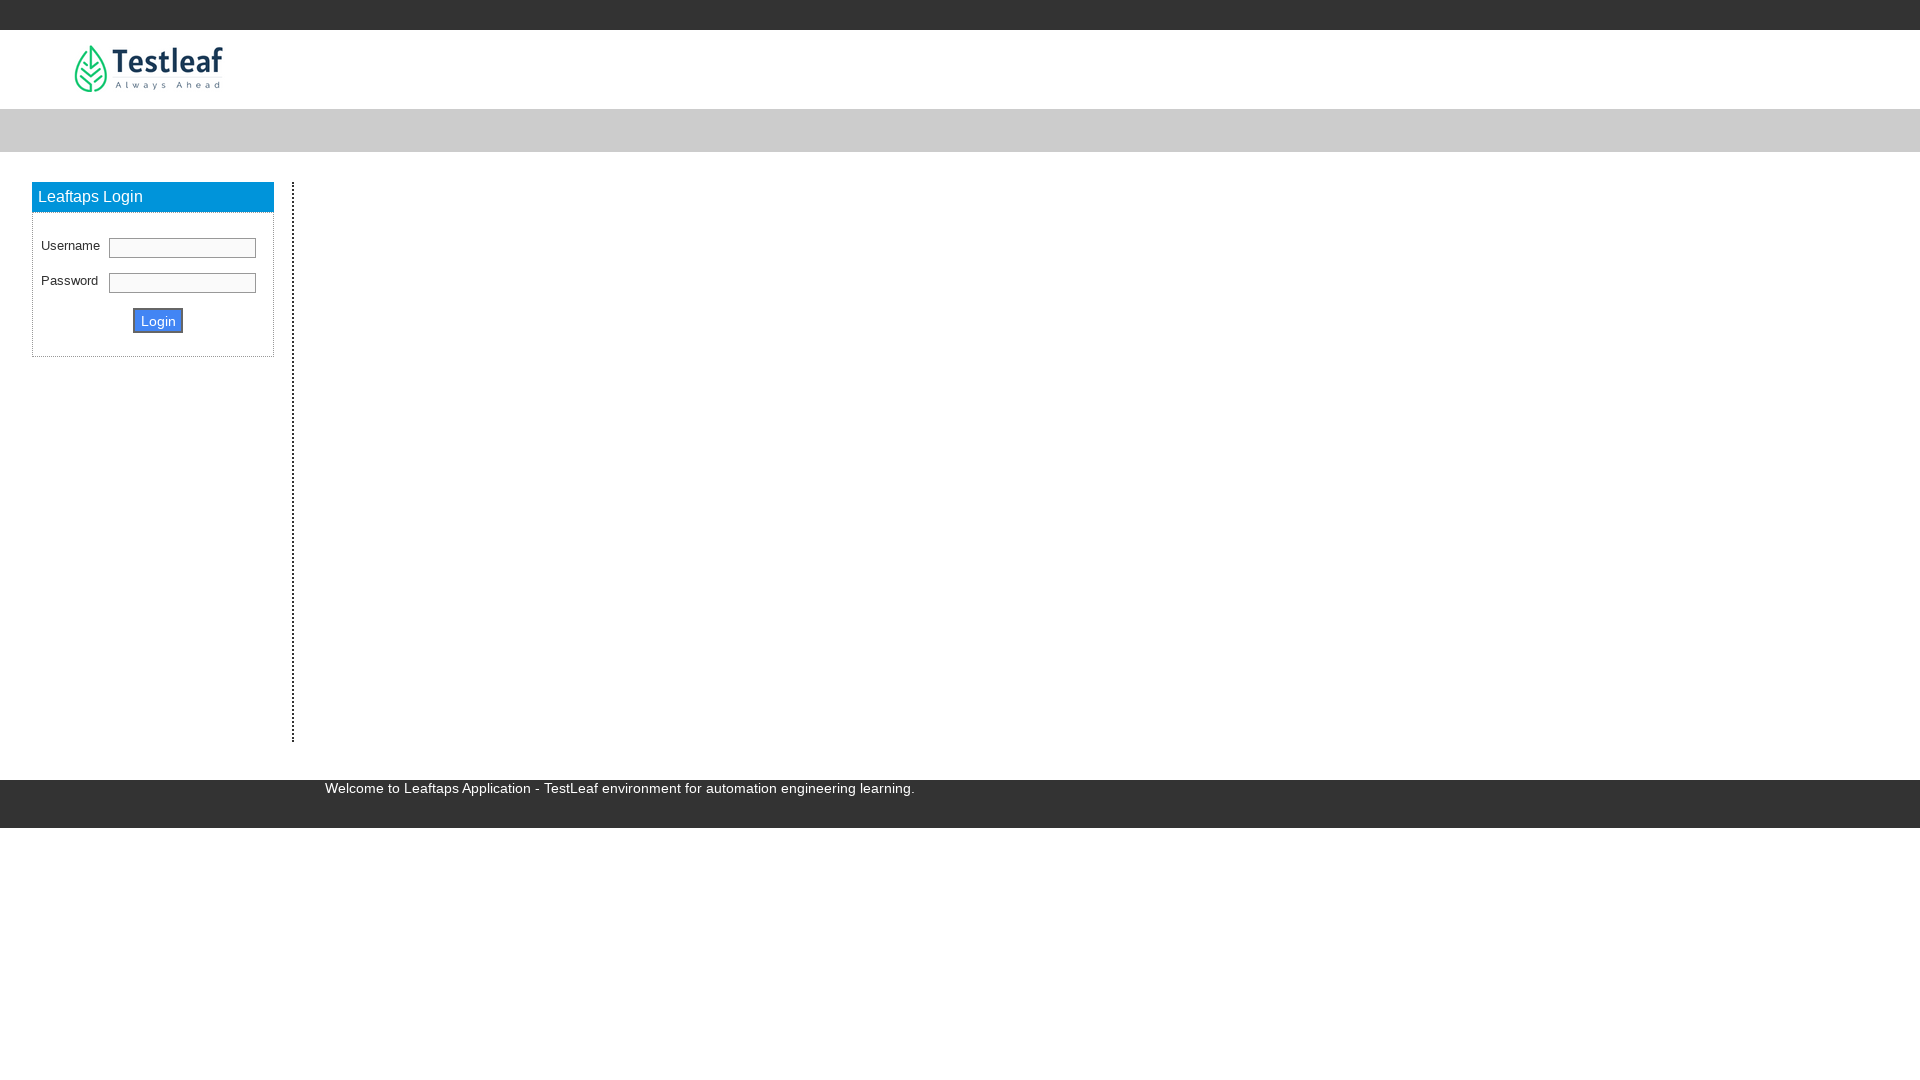

Retrieved page title: Leaftaps - TestLeaf Automation Platform
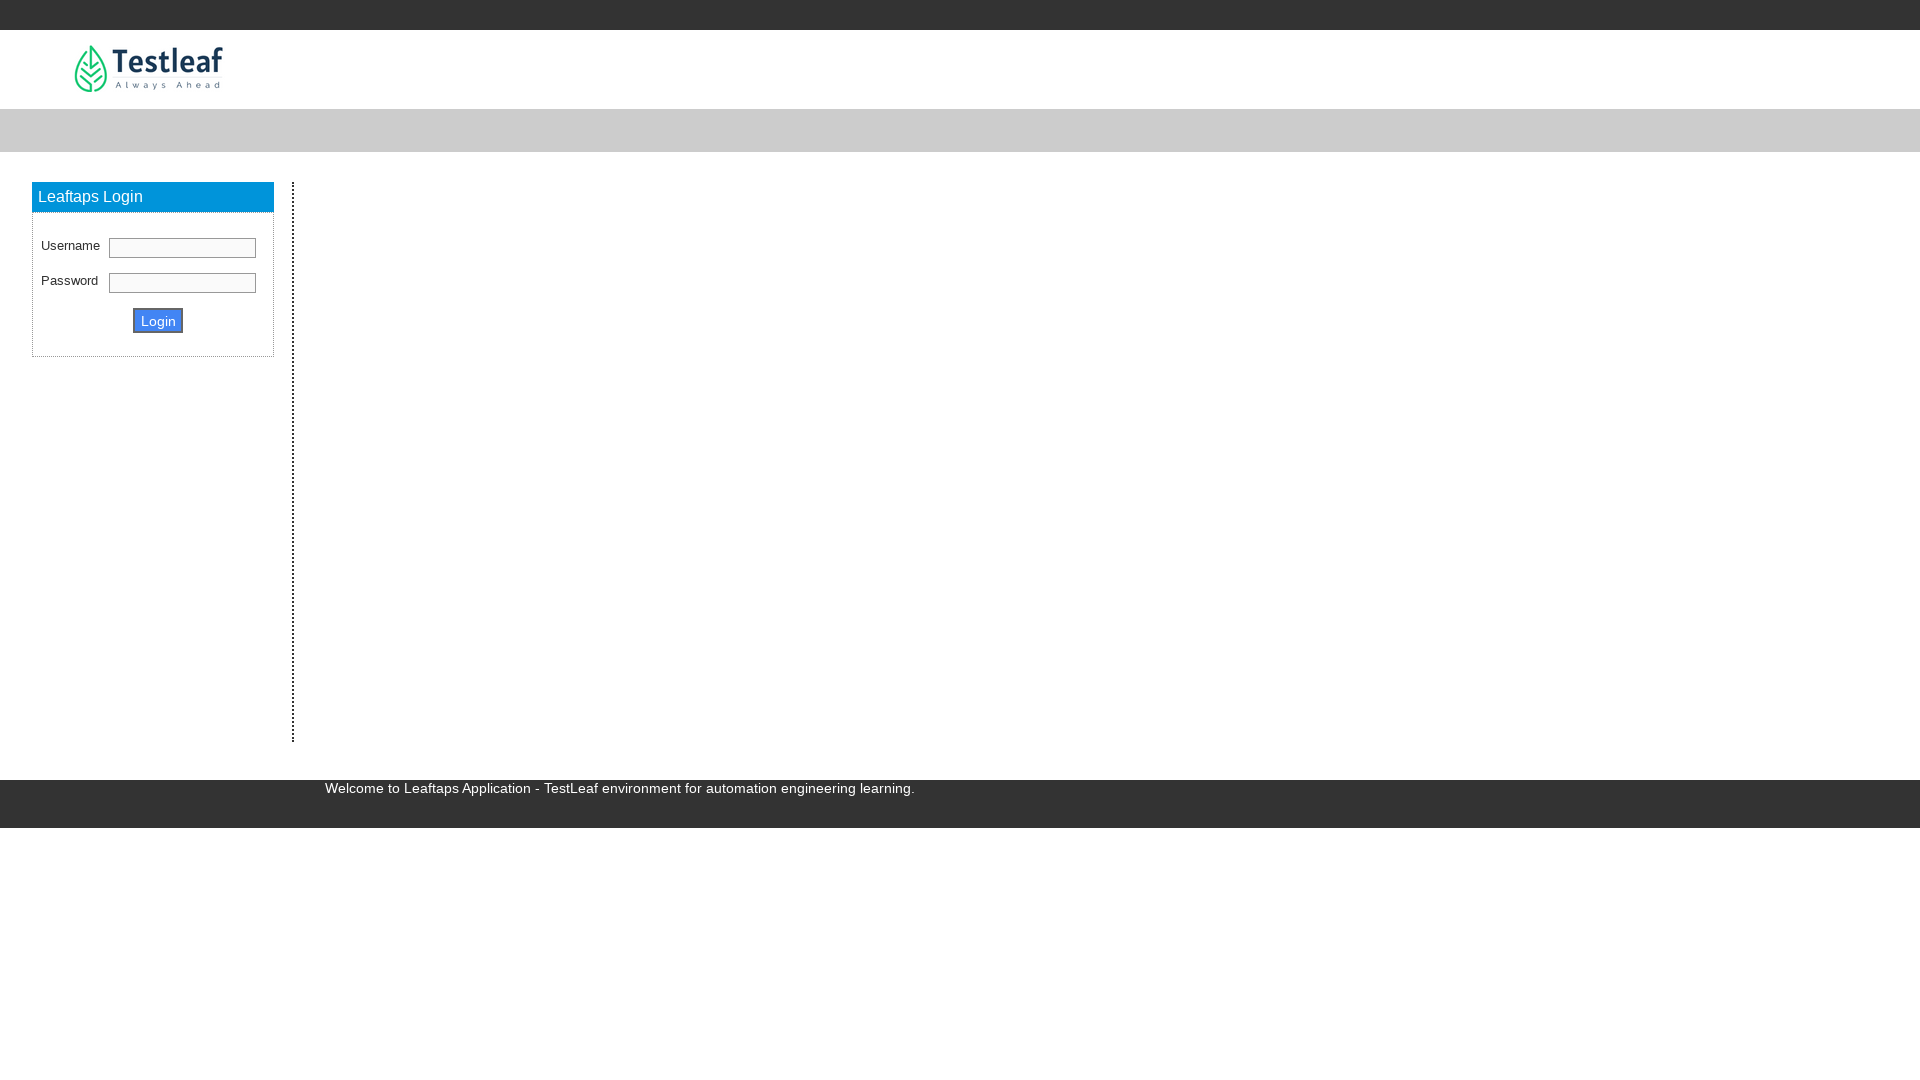

Page fully loaded (domcontentloaded)
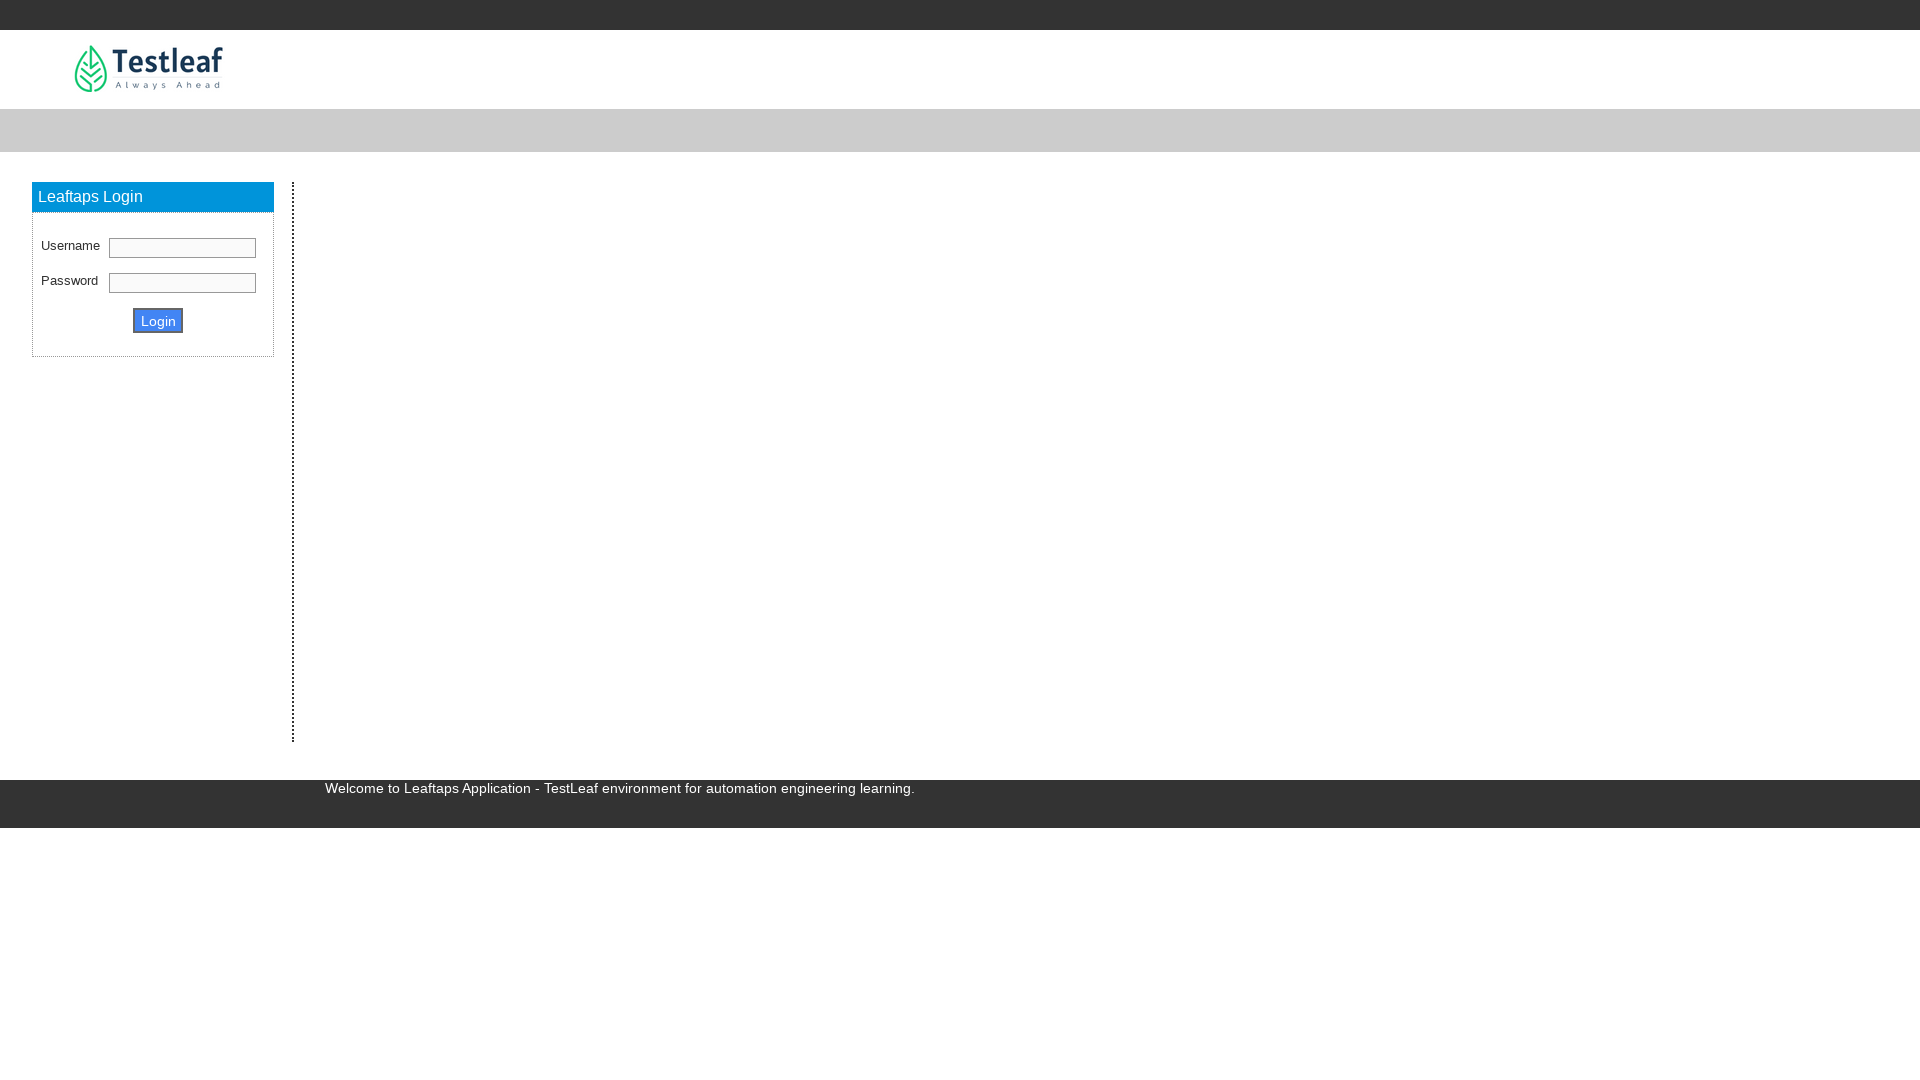

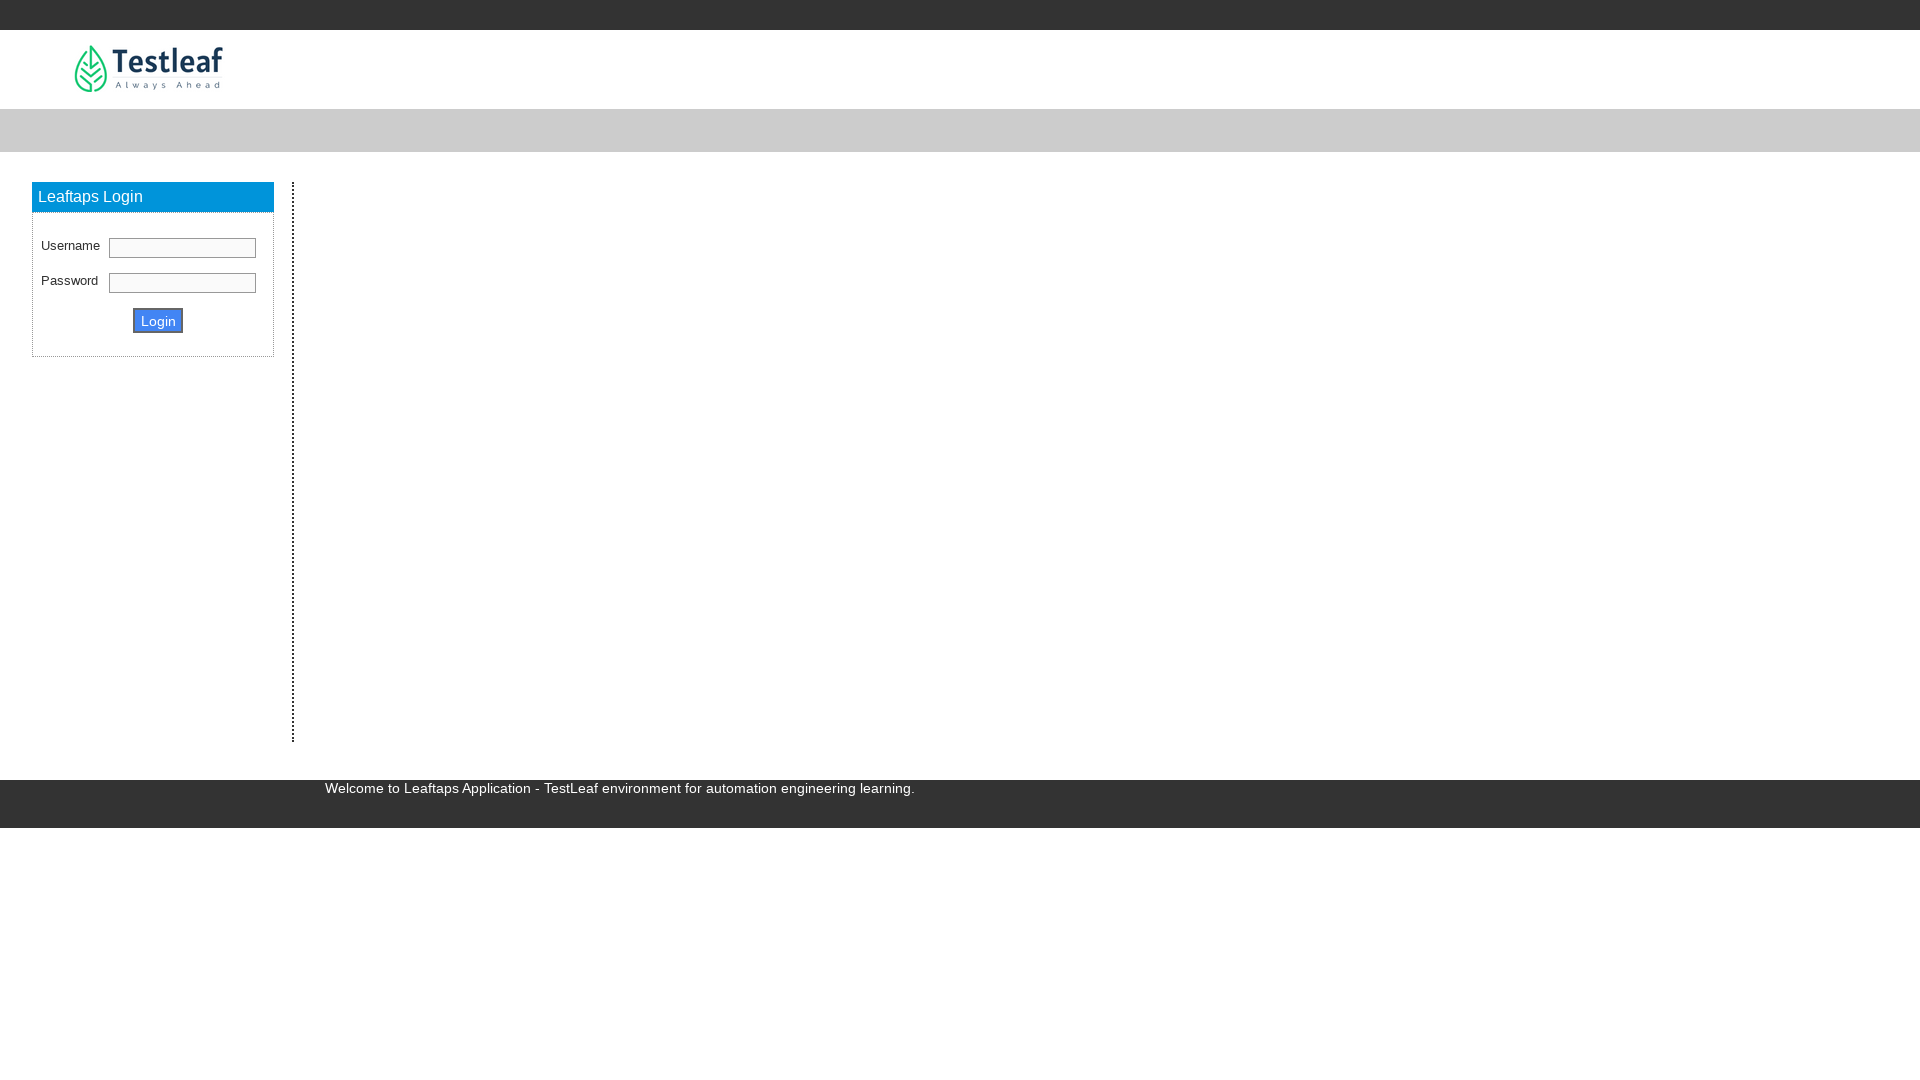